Tests radio button and checkbox interactions on the jQuery UI checkboxradio demo page by clicking on radio and checkbox elements within an iframe

Starting URL: https://jqueryui.com/checkboxradio/

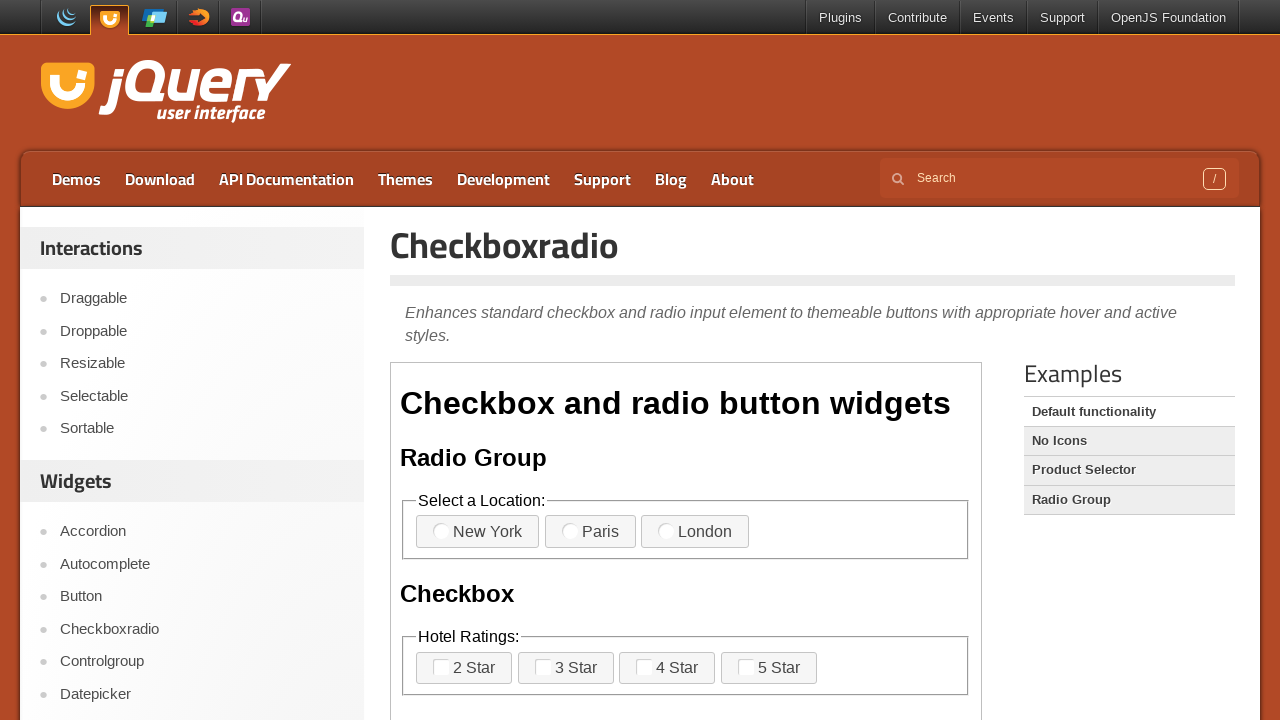

Located the demo iframe on the jQuery UI checkboxradio page
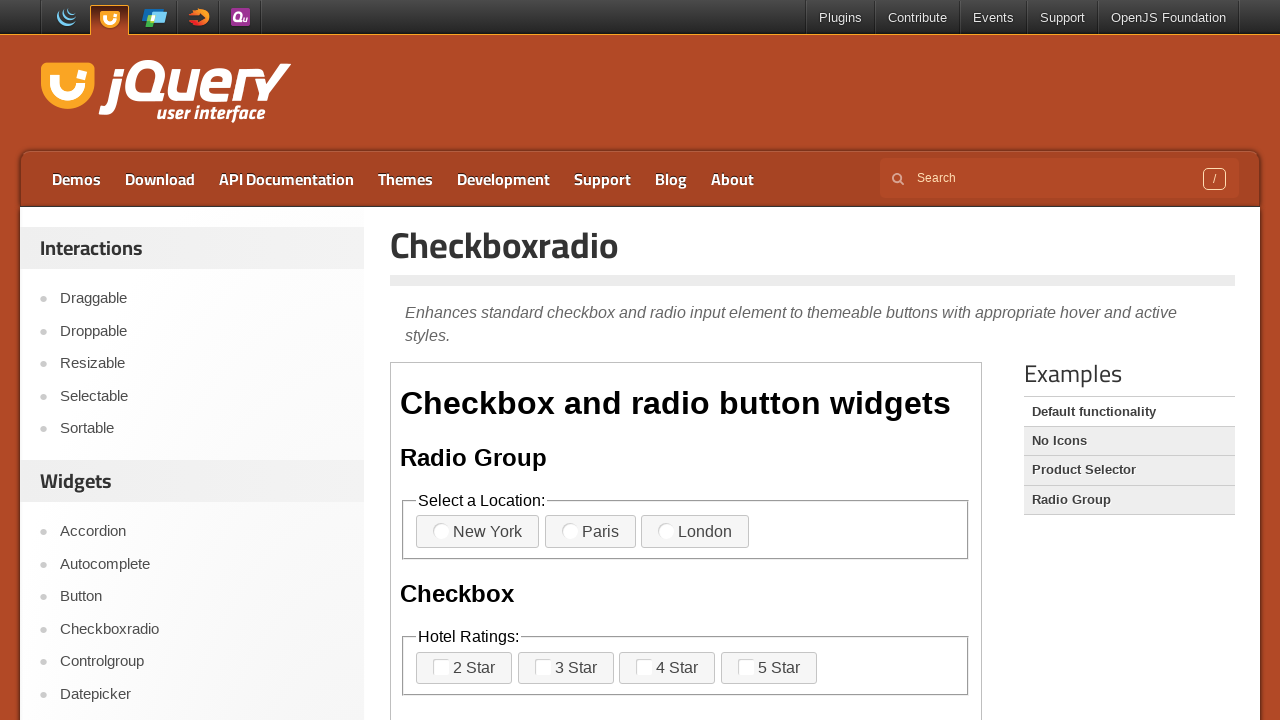

Clicked on the Paris radio button (radio-2) at (590, 532) on iframe >> nth=0 >> internal:control=enter-frame >> label[for='radio-2']
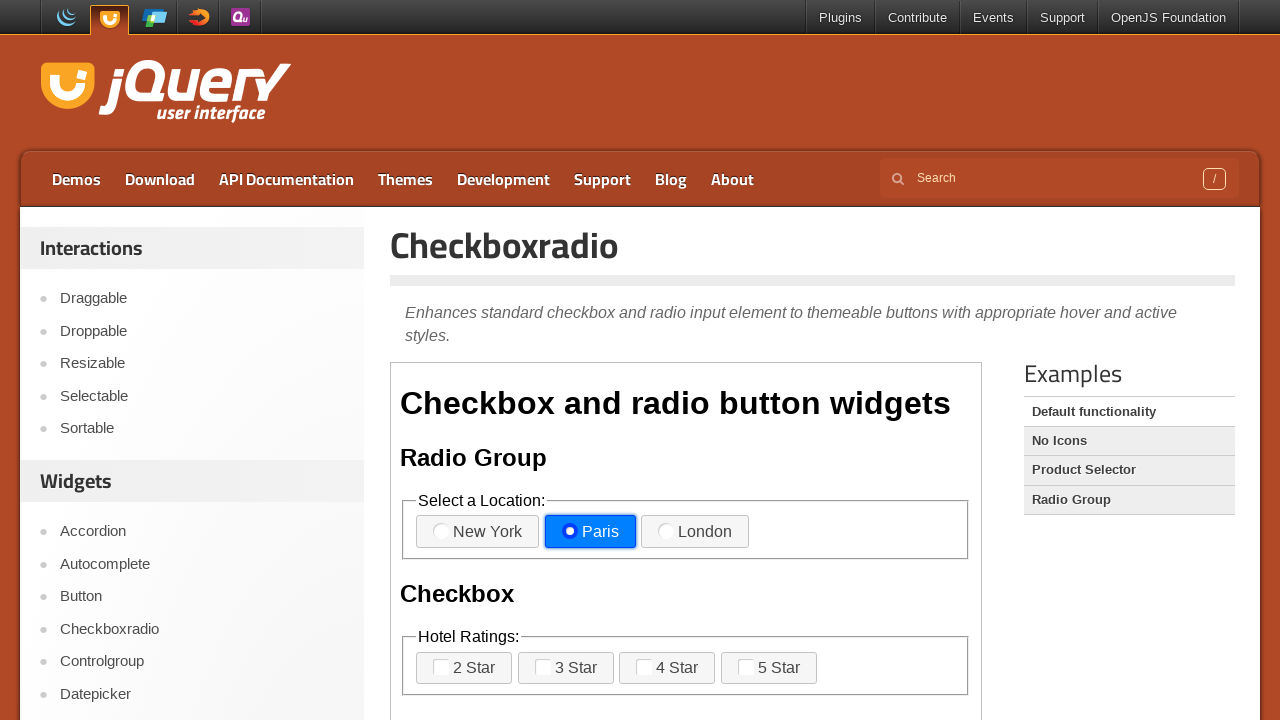

Clicked on the second checkbox (checkbox-2) at (566, 668) on iframe >> nth=0 >> internal:control=enter-frame >> label[for='checkbox-2']
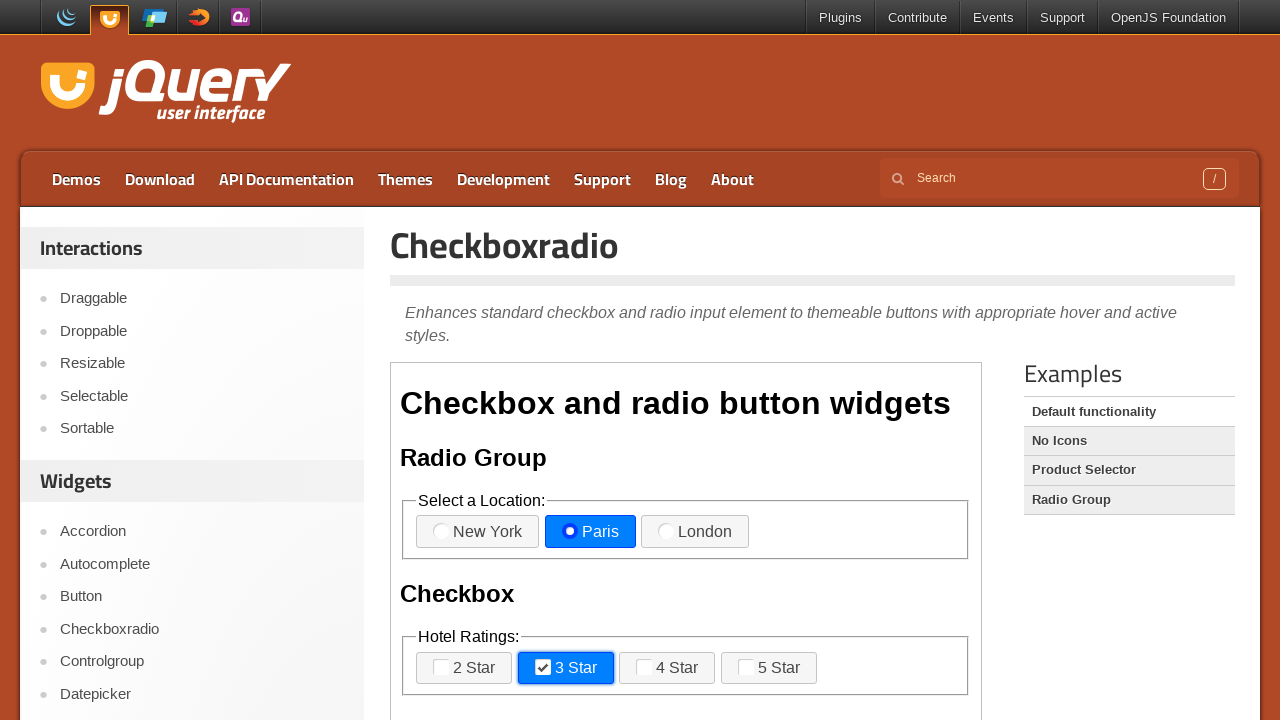

Clicked on the third checkbox (checkbox-3) at (667, 668) on iframe >> nth=0 >> internal:control=enter-frame >> label[for='checkbox-3']
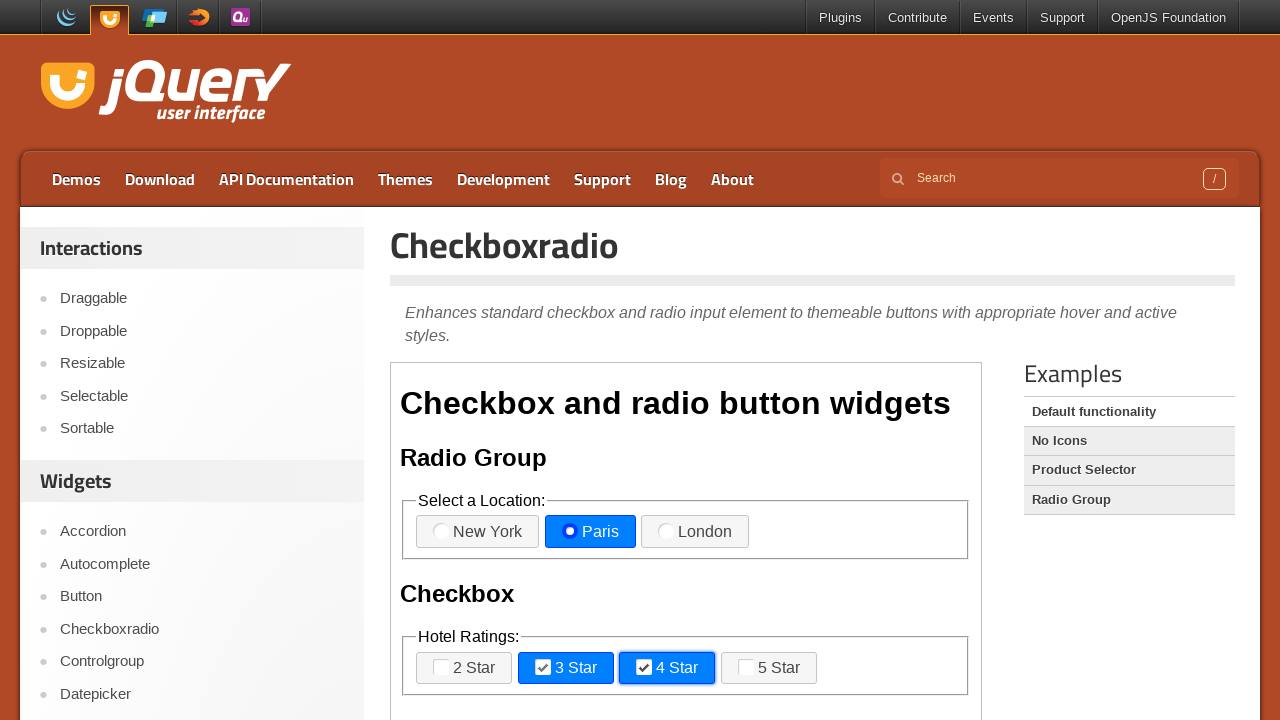

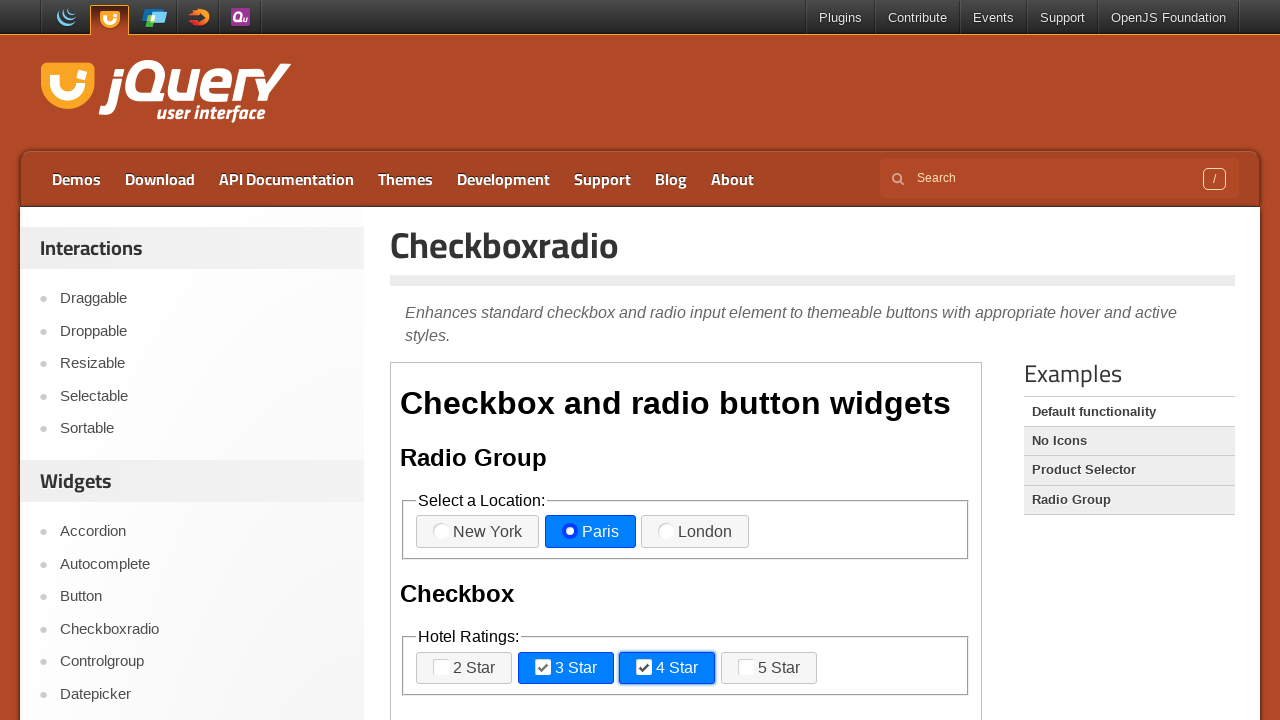